Tests booking calendar functionality by clicking the calendar link to open a new tab and selecting a date

Starting URL: https://codenboxautomationlab.com/practice/

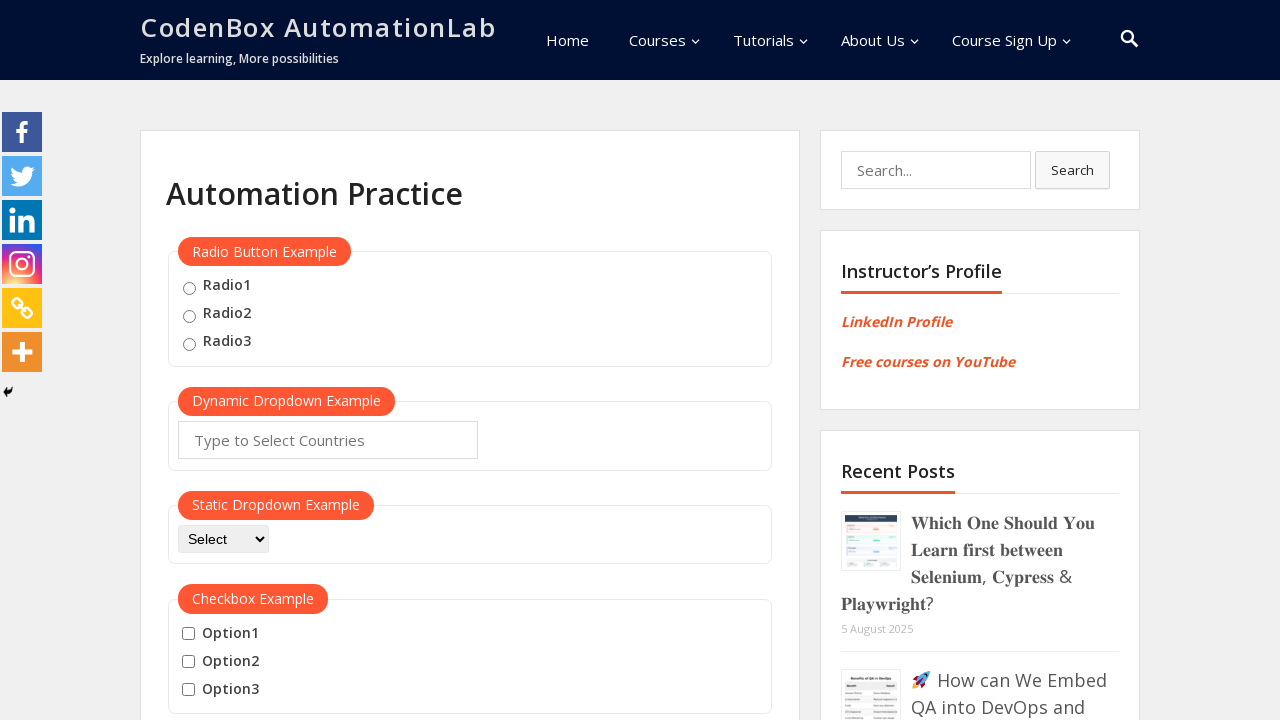

Clicked Booking Calendar link to open new tab at (235, 360) on text=Booking Calendar
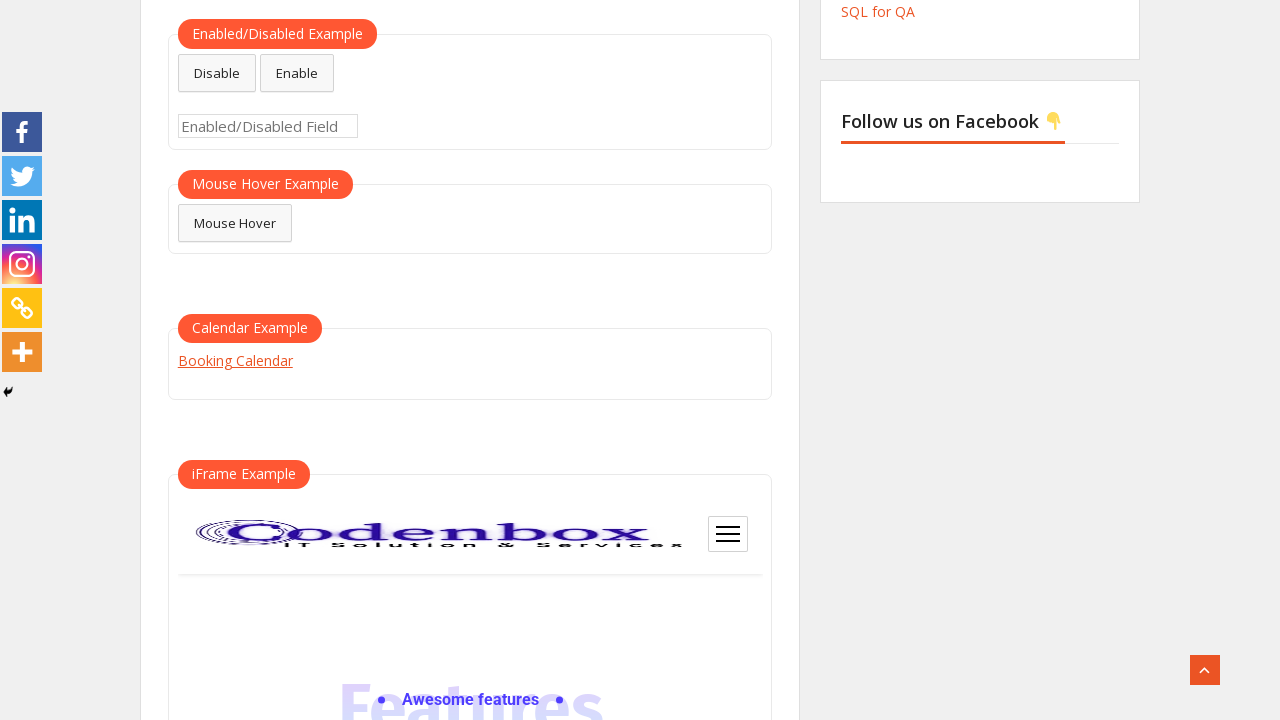

New tab opened with booking calendar
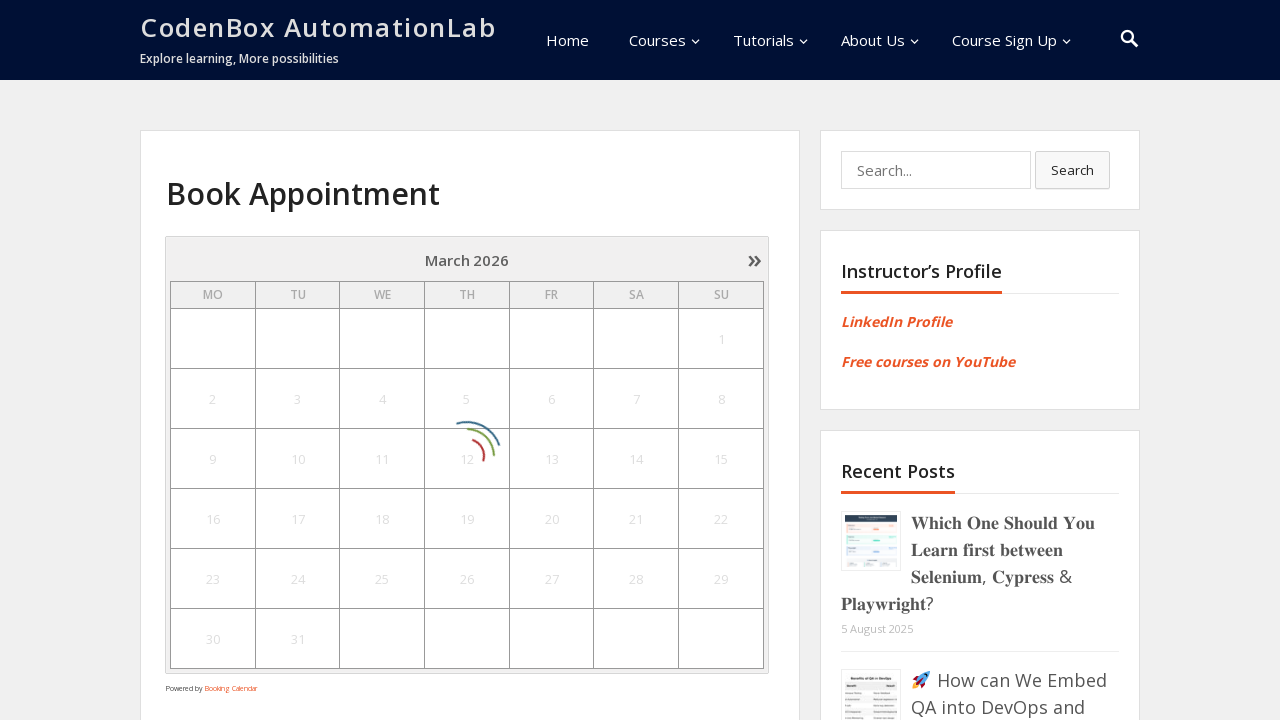

Booking calendar page fully loaded
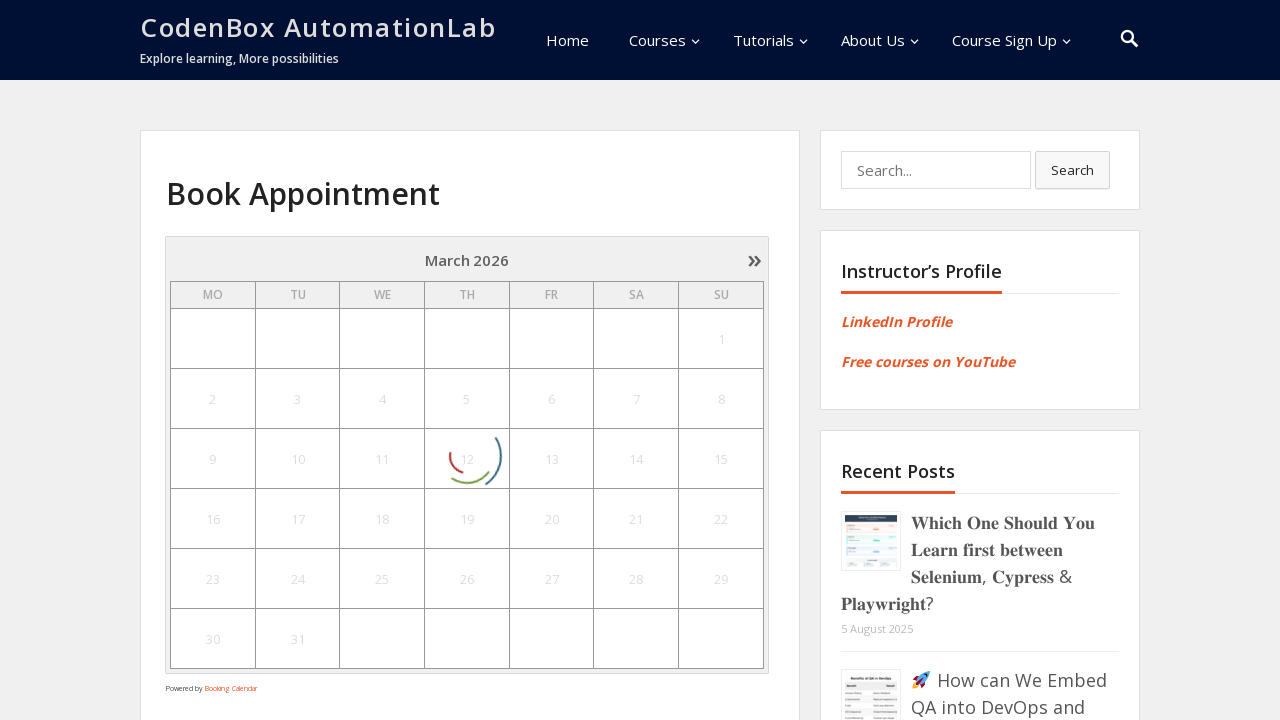

Clicked date 25 in the calendar at (382, 361) on text=25
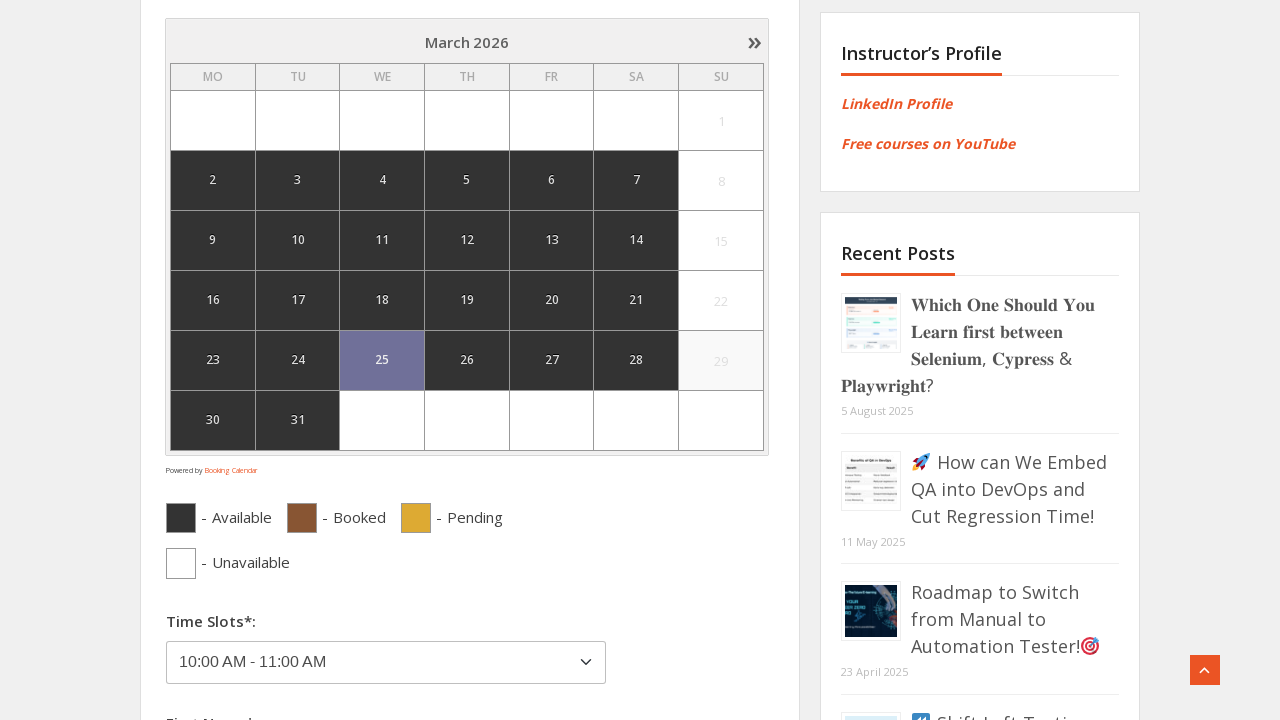

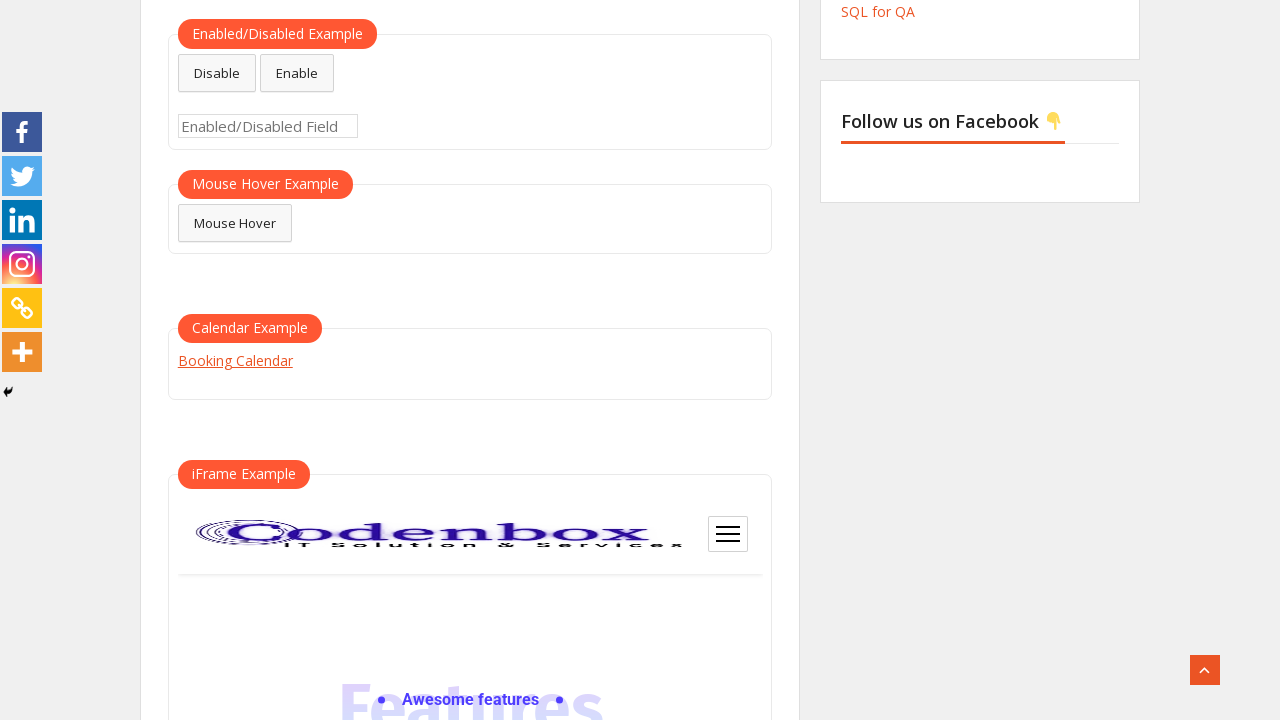